Tests dynamic controls on a webpage by clicking checkboxes, removing elements, enabling/disabling text inputs, and verifying the state changes through displayed messages

Starting URL: https://the-internet.herokuapp.com/dynamic_controls

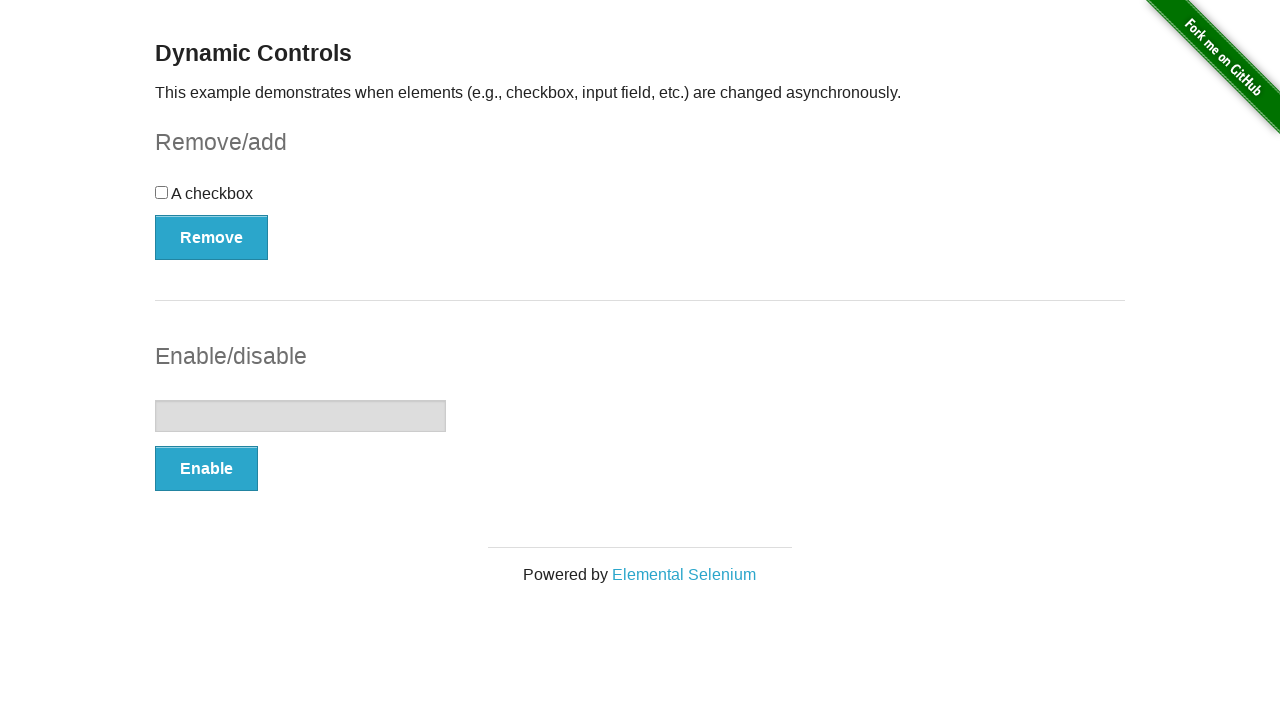

Clicked checkbox to toggle its state at (162, 192) on xpath=//input[@type='checkbox']
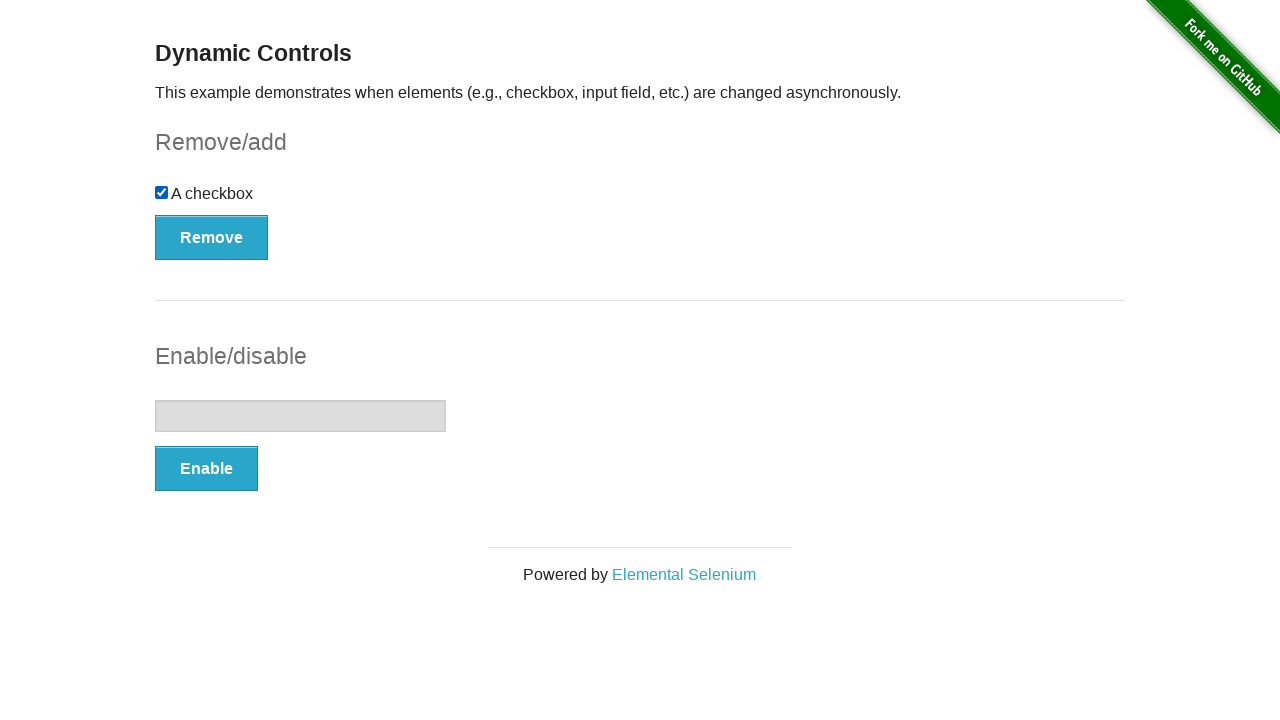

Clicked Remove button to remove the element at (212, 237) on xpath=//button[text()='Remove']
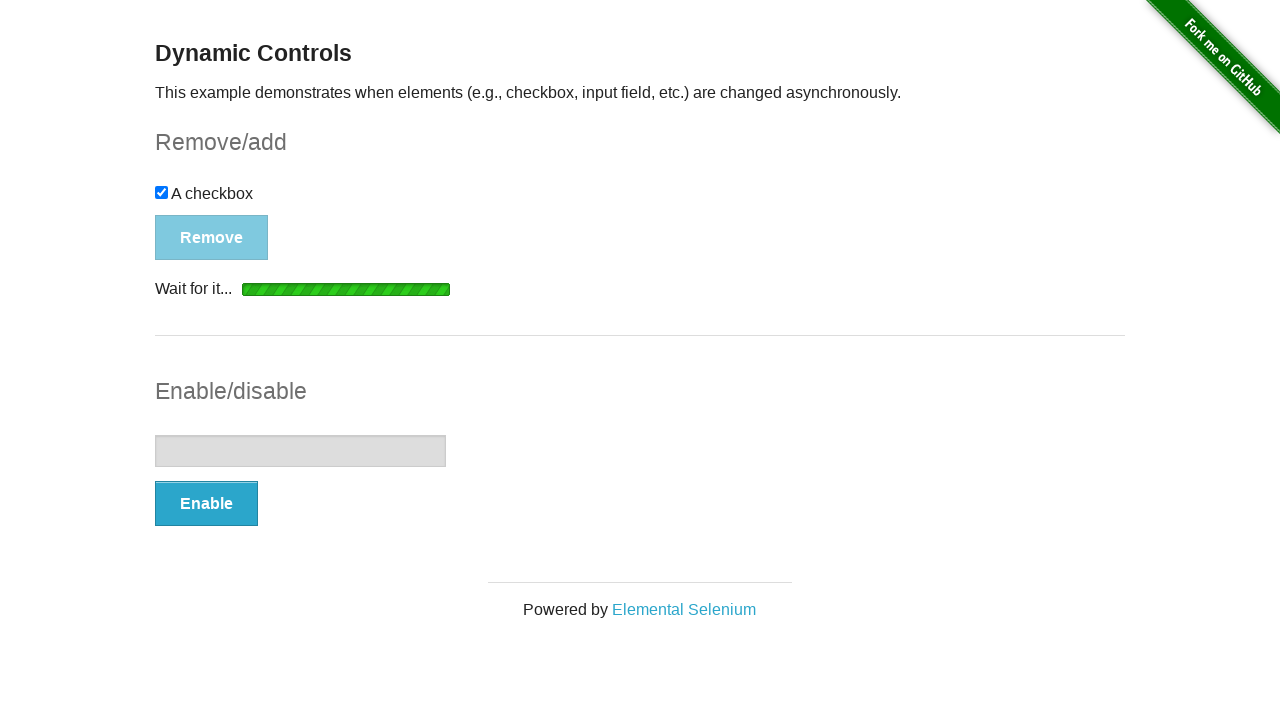

Verified removal message appeared
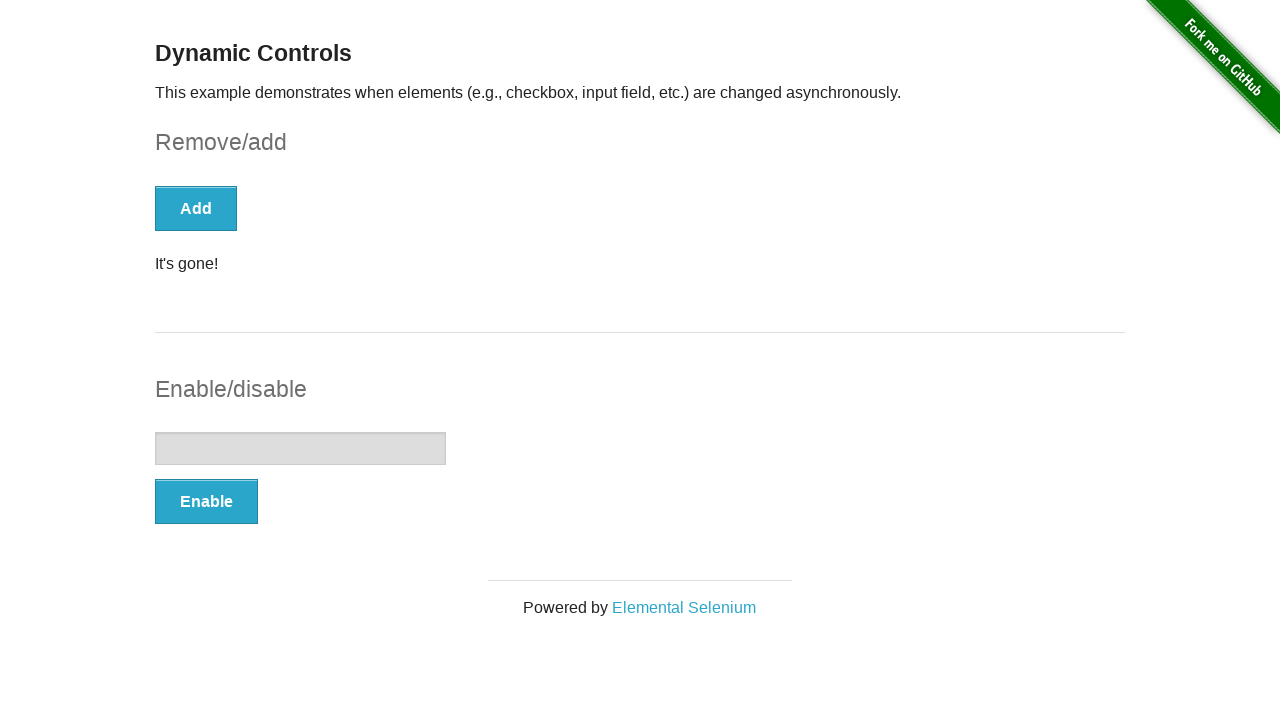

Clicked Enable button to enable text input at (206, 501) on xpath=//button[text()='Enable']
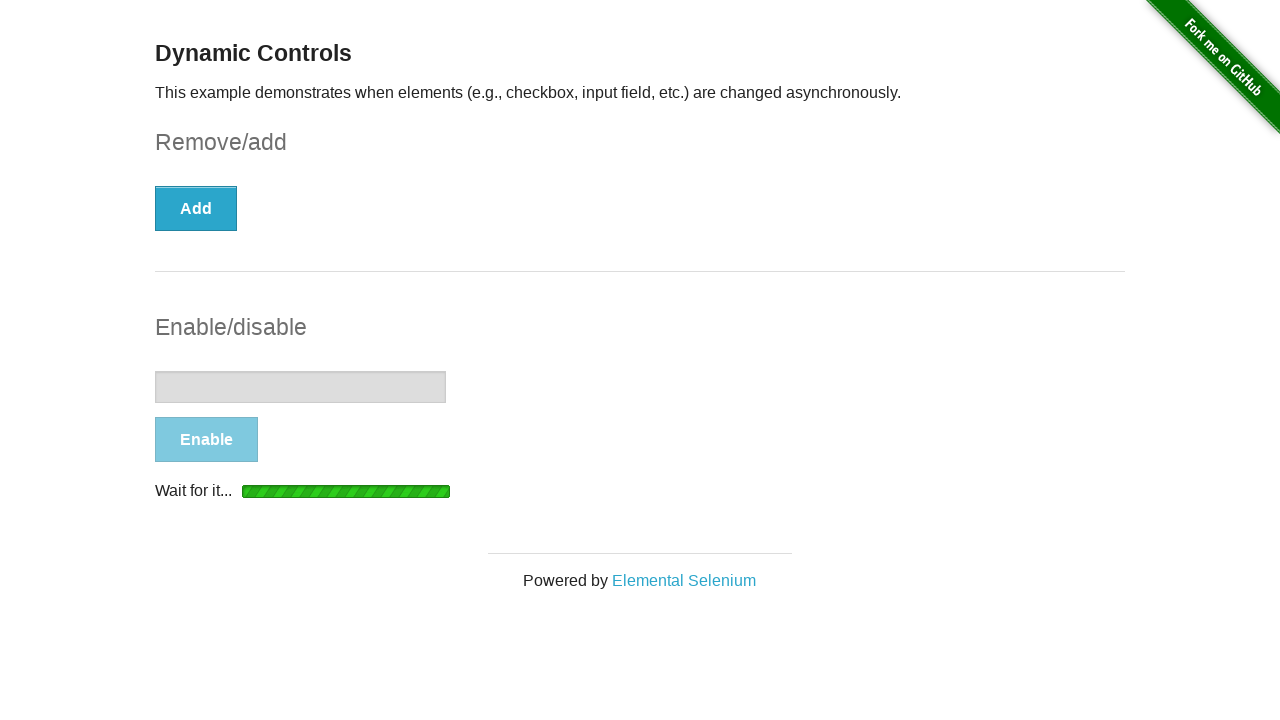

Verified enable message appeared confirming input is enabled
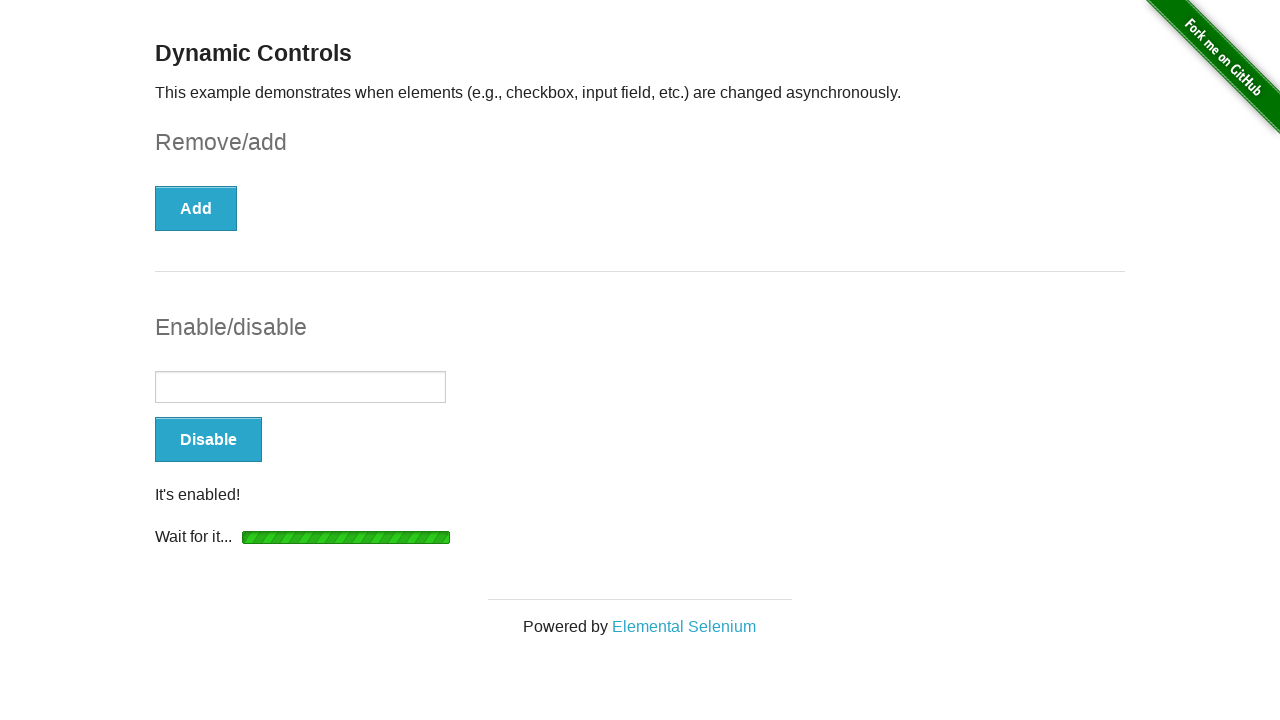

Filled enabled text input with 'Hello!' on //input[@type='text']
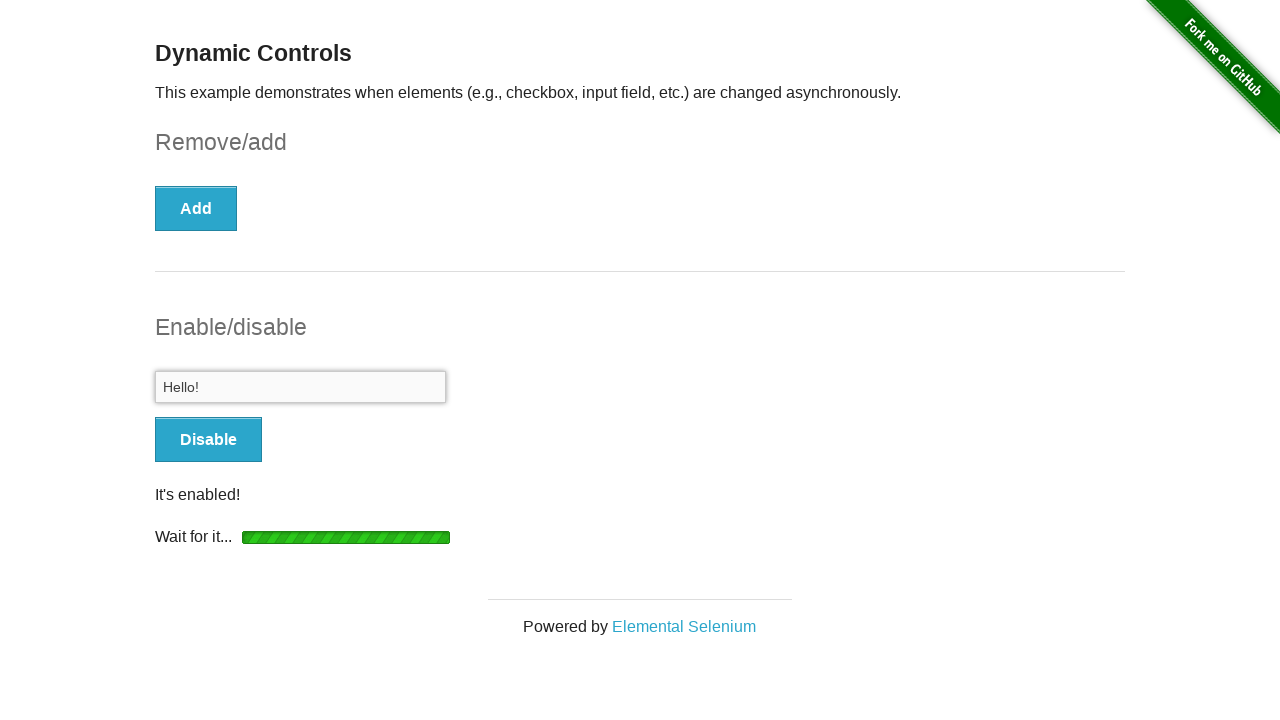

Clicked Disable button to disable text input at (208, 440) on xpath=//button[text()='Disable']
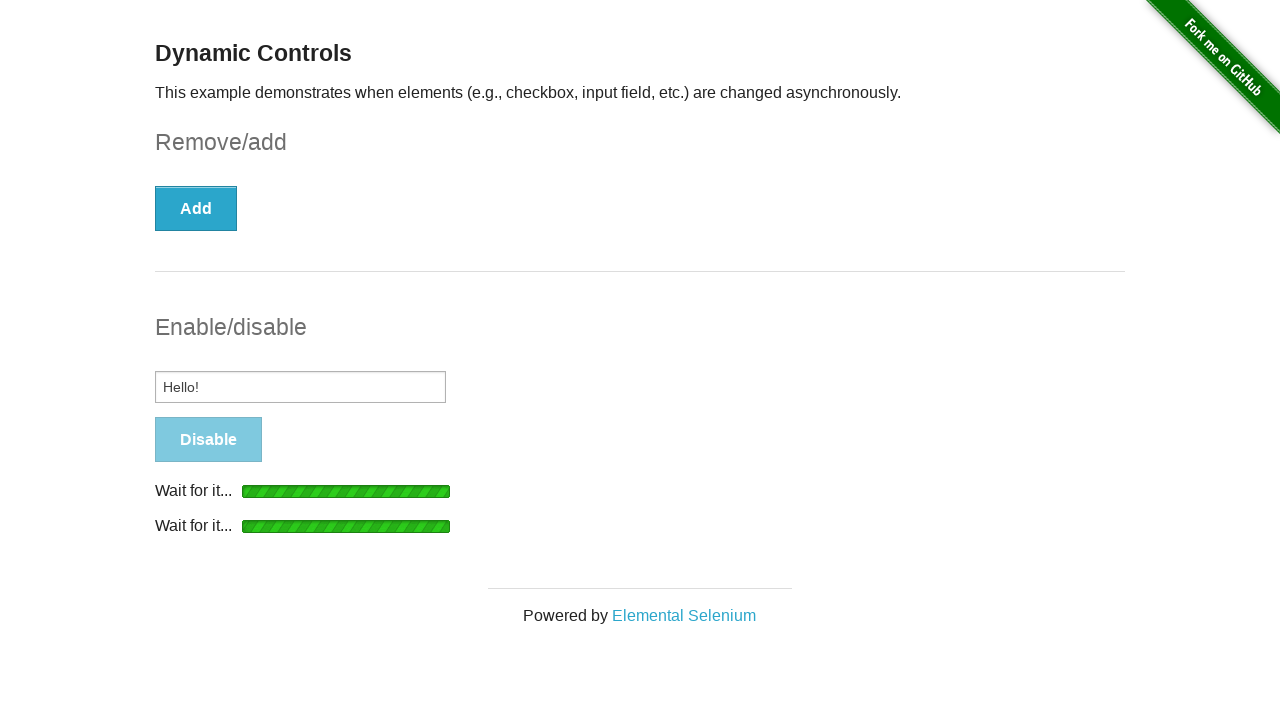

Verified disable message appeared confirming input is disabled
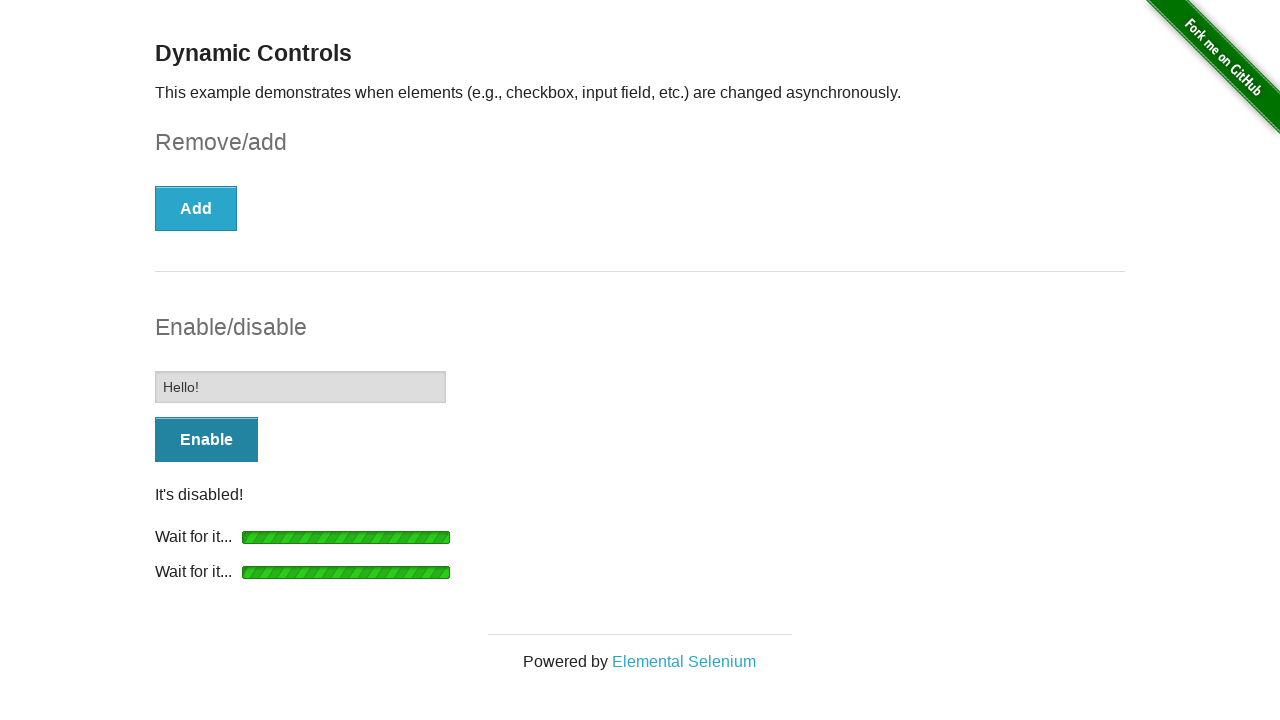

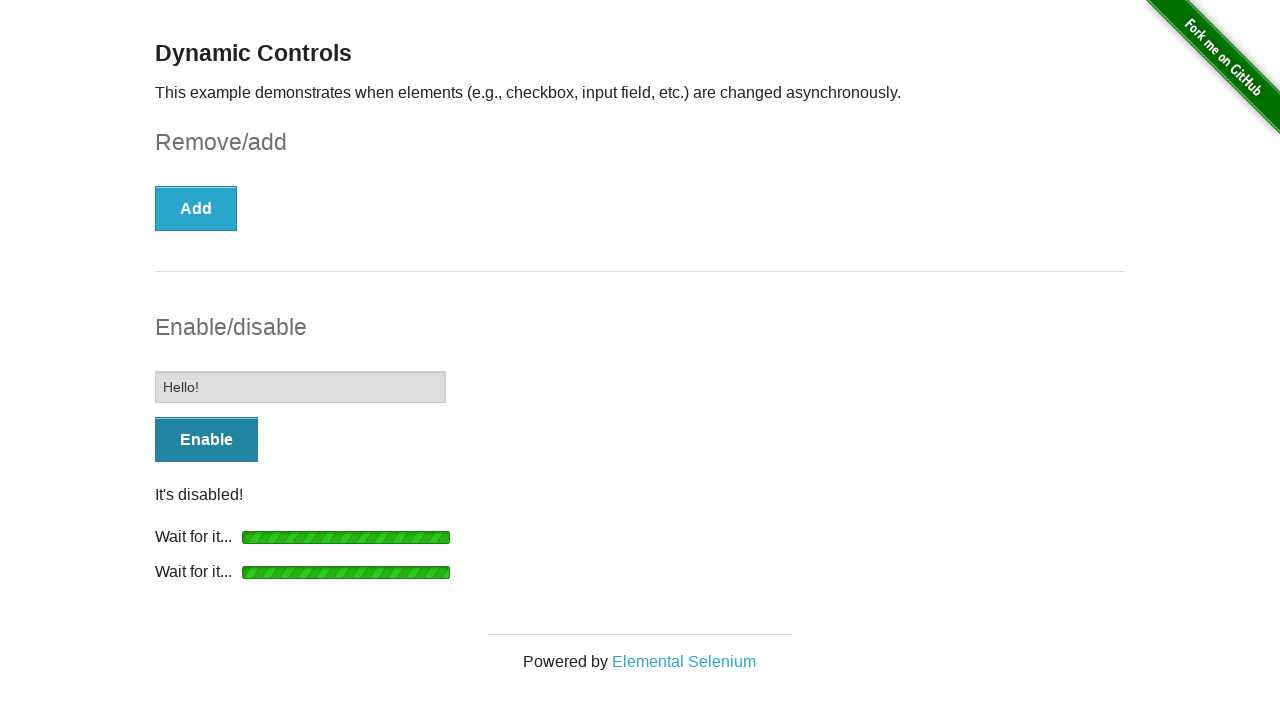